Tests python.org search by entering "pycon" in the search box and clicking the go button, then verifying results are found

Starting URL: http://www.python.org

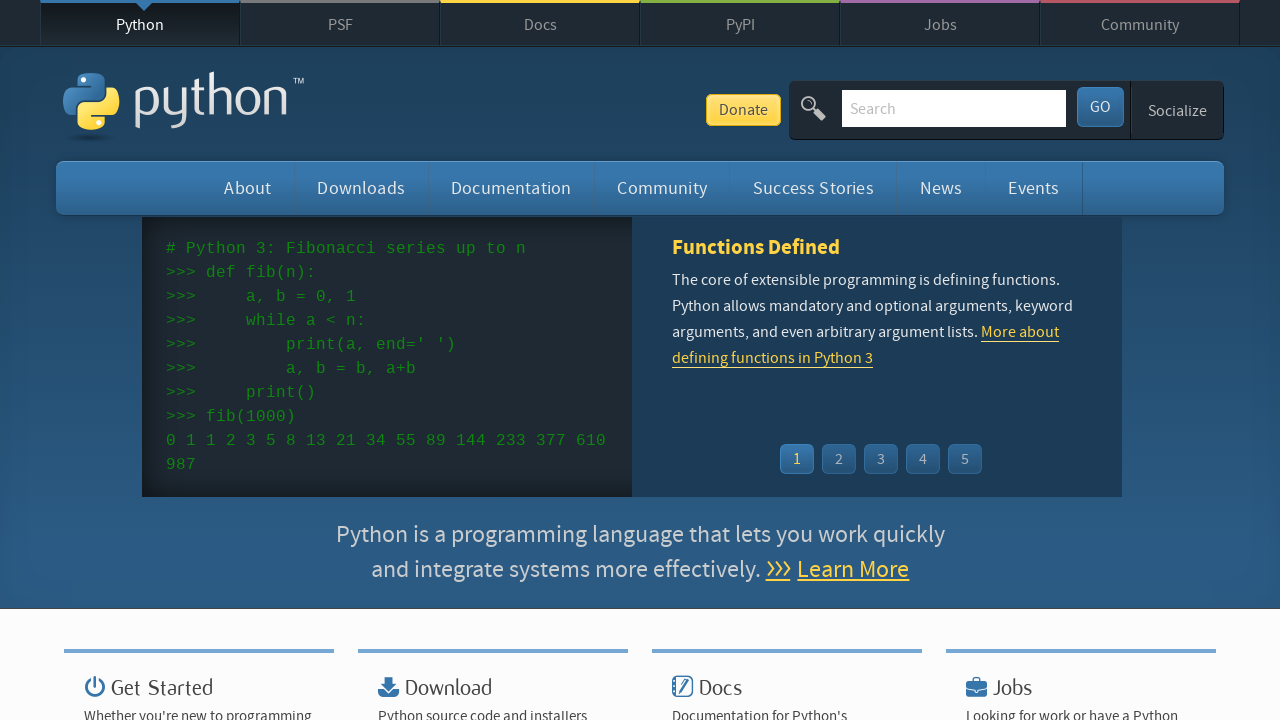

Filled search box with 'pycon' on input[name='q']
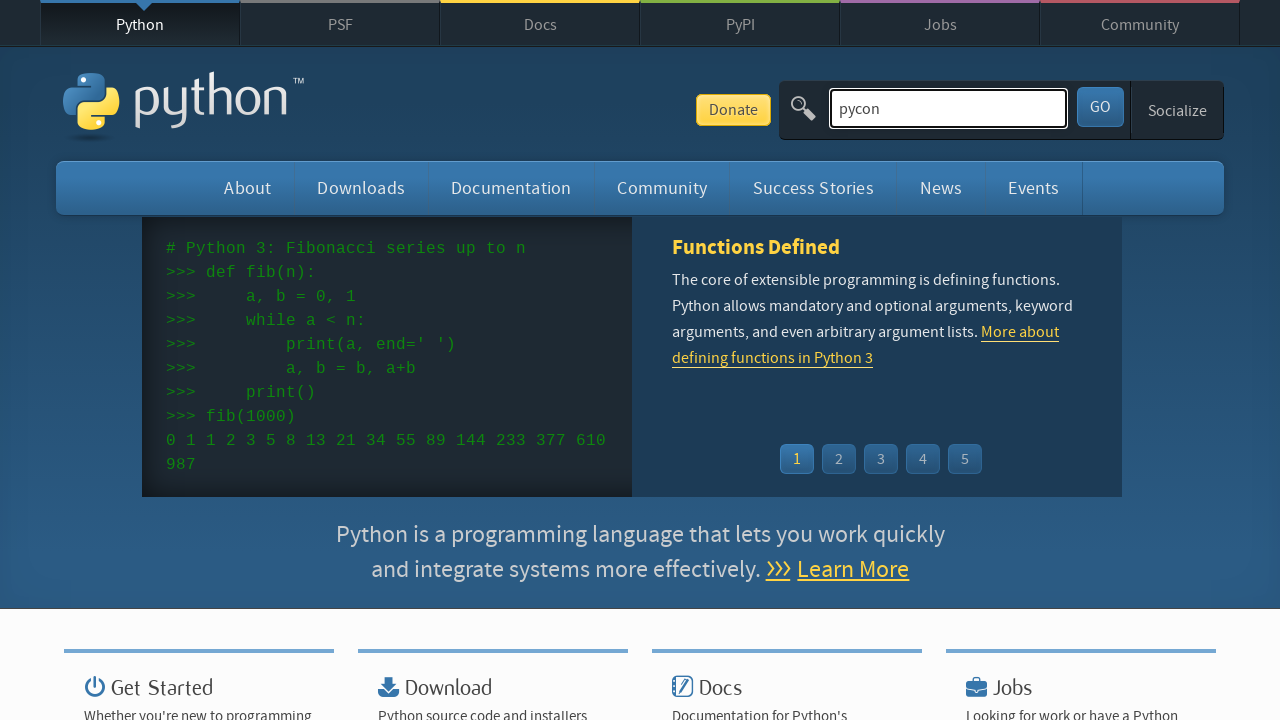

Clicked the submit button to search at (1100, 107) on button[type='submit']
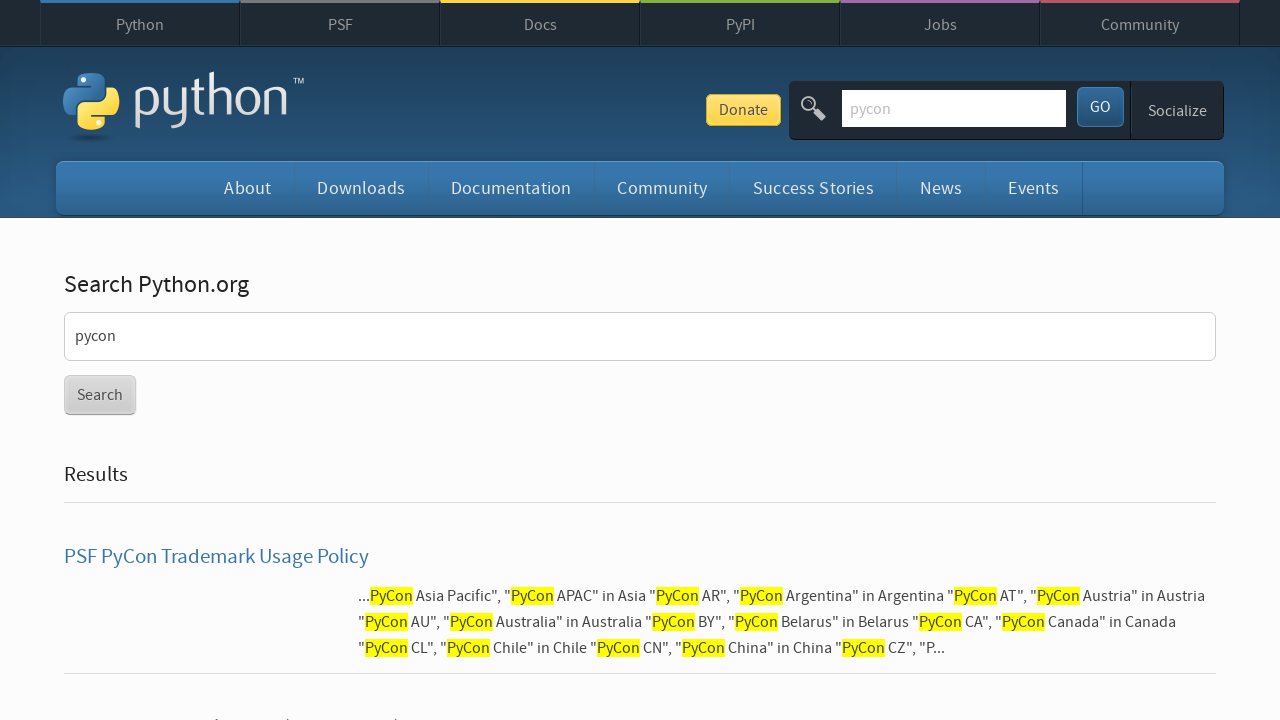

Search results loaded successfully
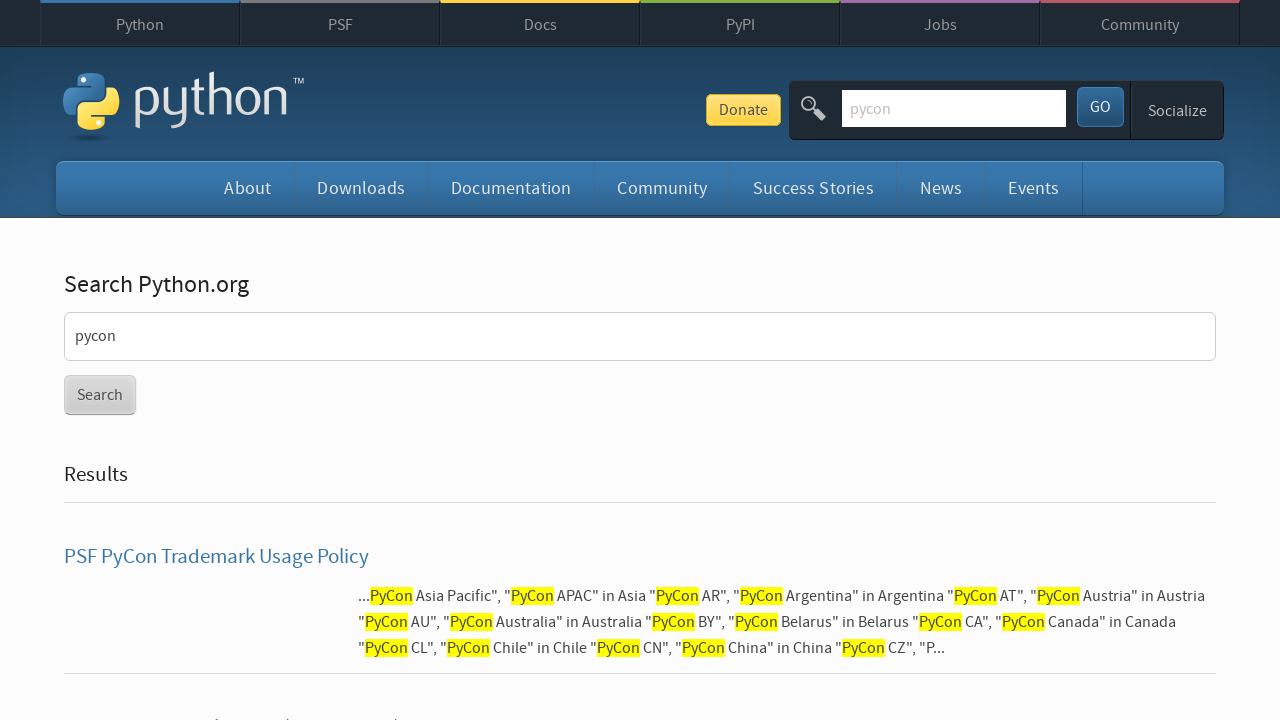

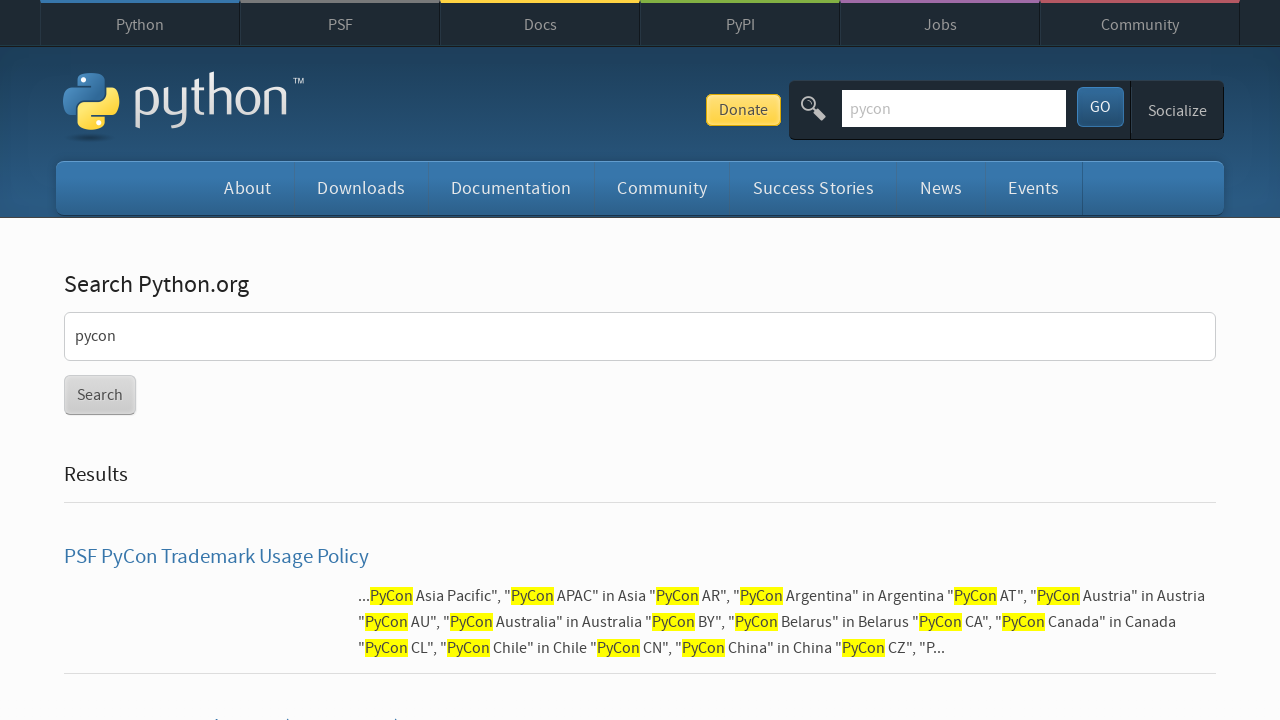